Navigates to a specific Stepik lesson page and waits for it to load

Starting URL: https://stepik.org/lesson/25969/step/8

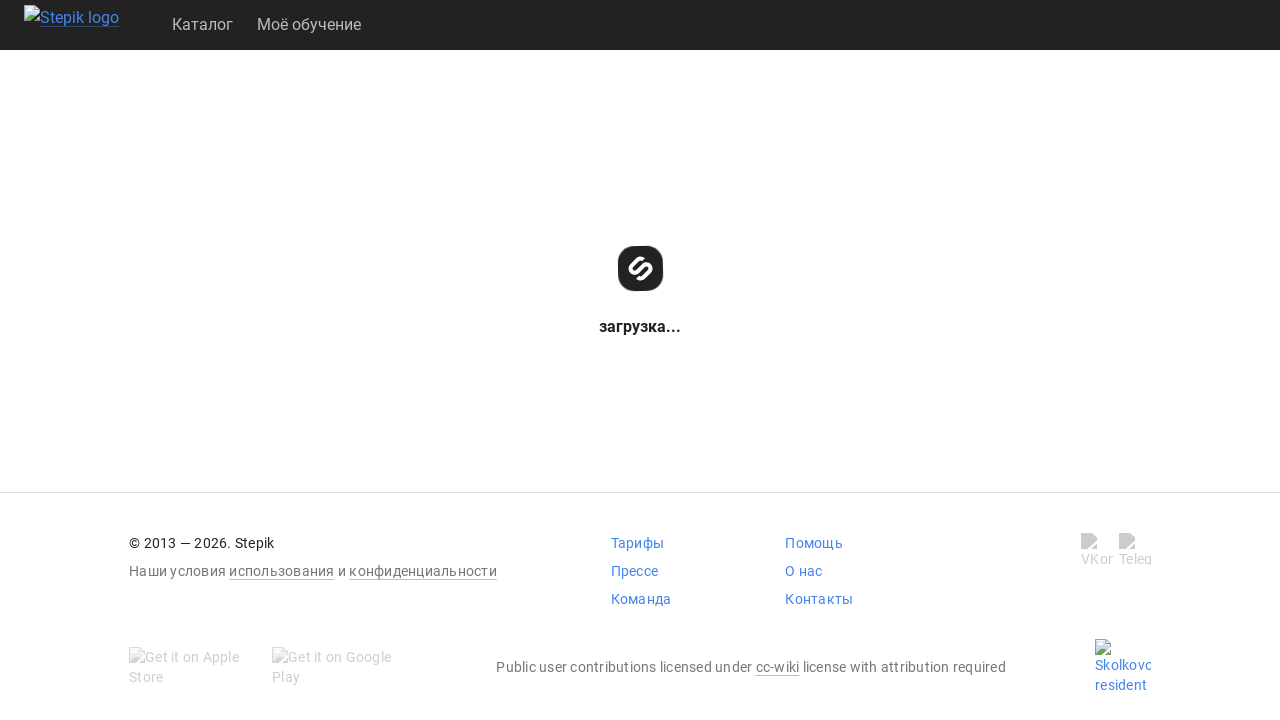

Waited for page to reach networkidle state - Stepik lesson page fully loaded
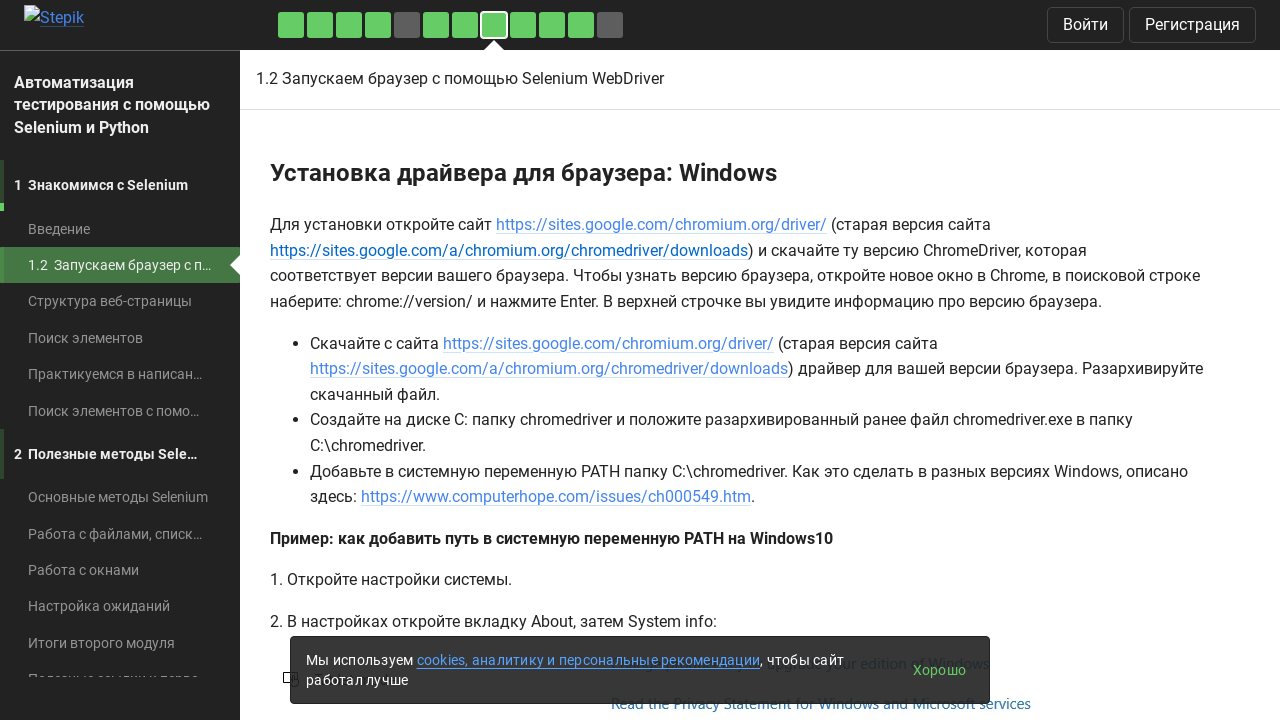

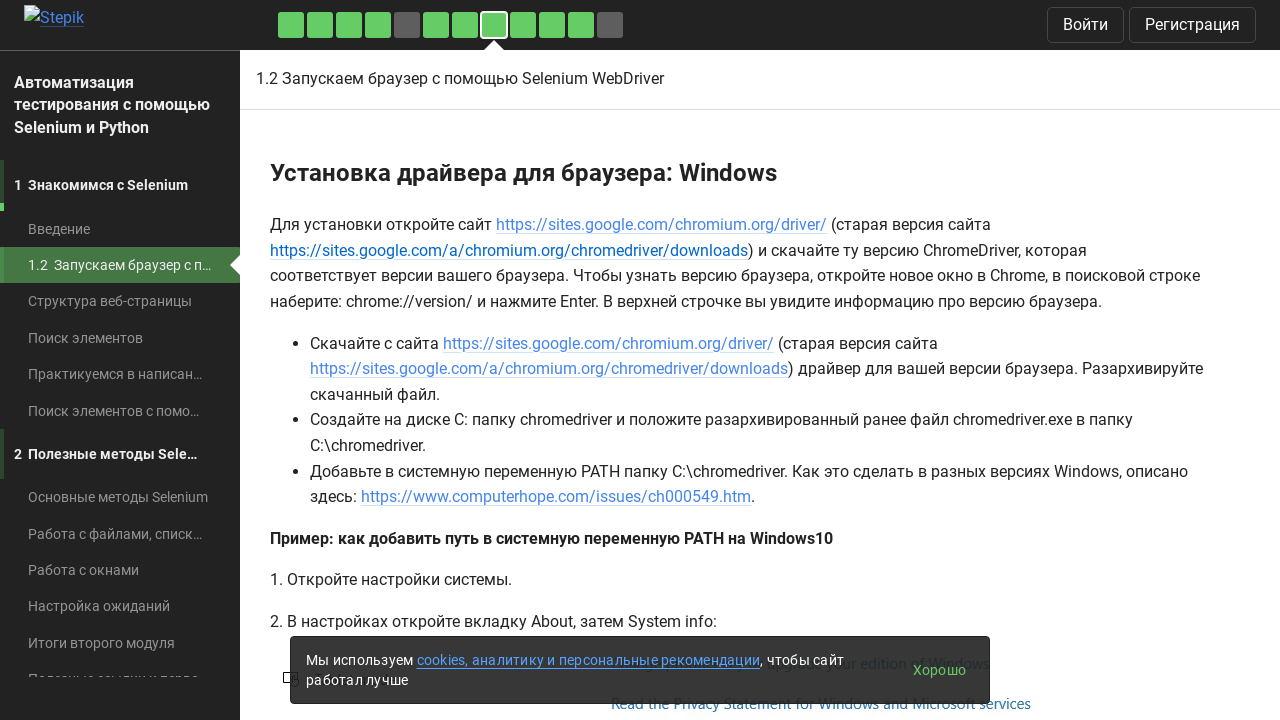